Tests that Privacy Policy and Terms of Service links open in new tabs and display the correct content

Starting URL: https://crio-qkart-frontend-qa.vercel.app/

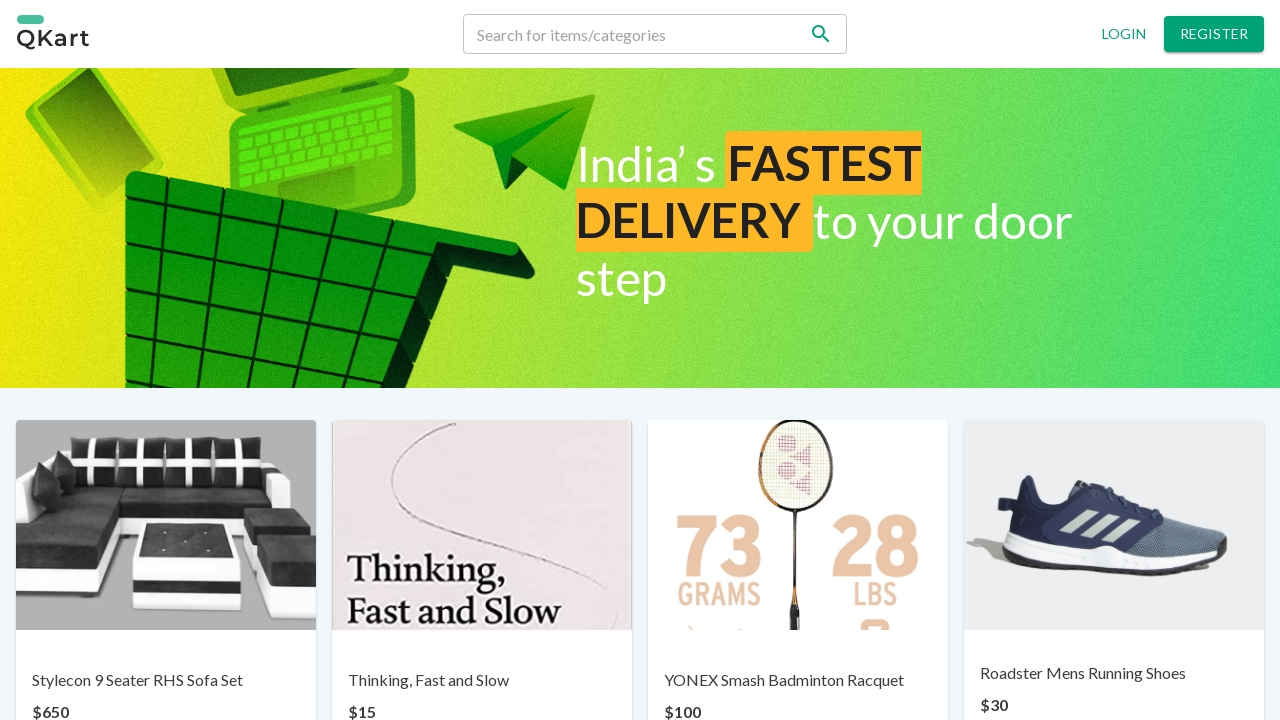

Scrolled to bottom of page to find footer links
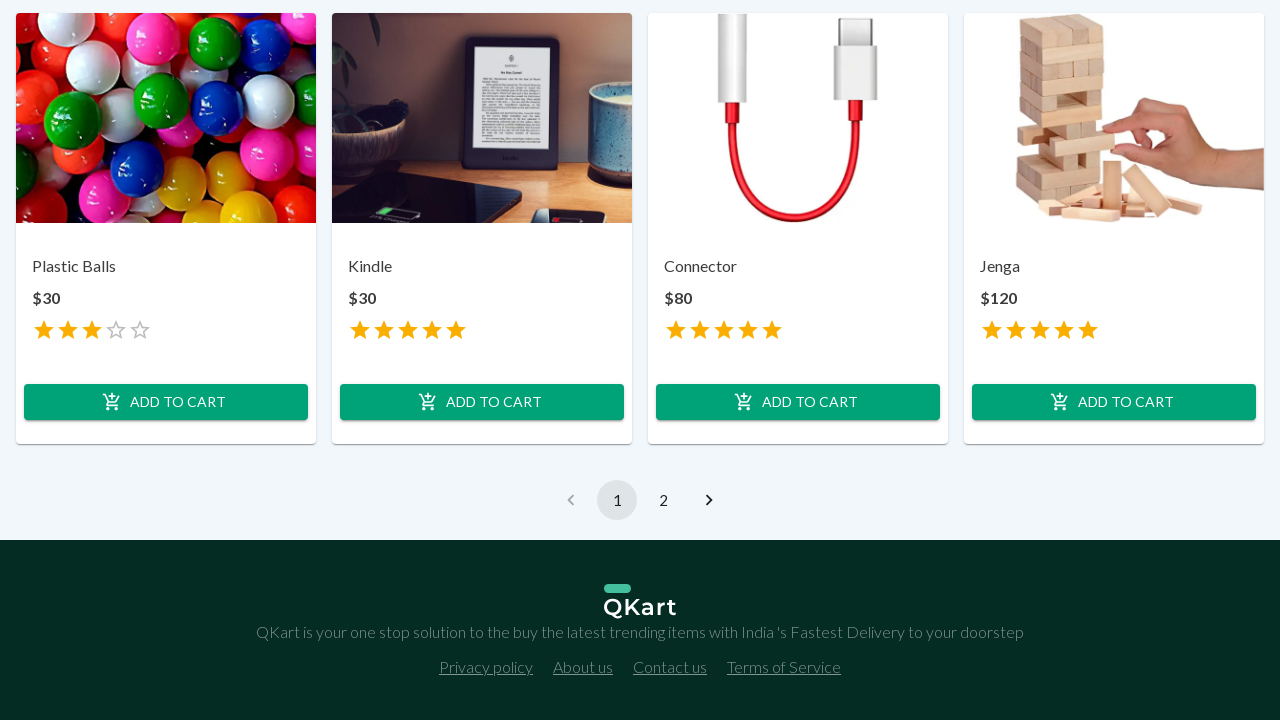

Clicked Privacy Policy link at (486, 667) on a:text('Privacy policy')
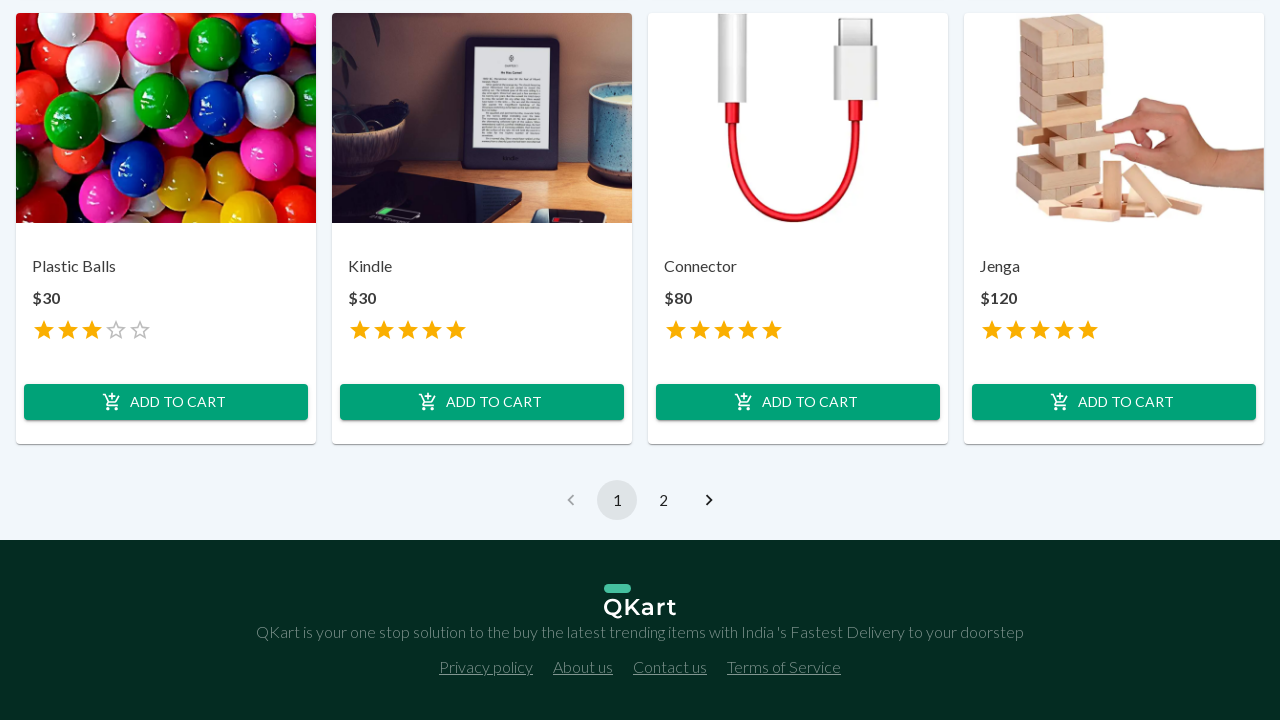

New Privacy Policy tab opened at (486, 667) on a:text('Privacy policy')
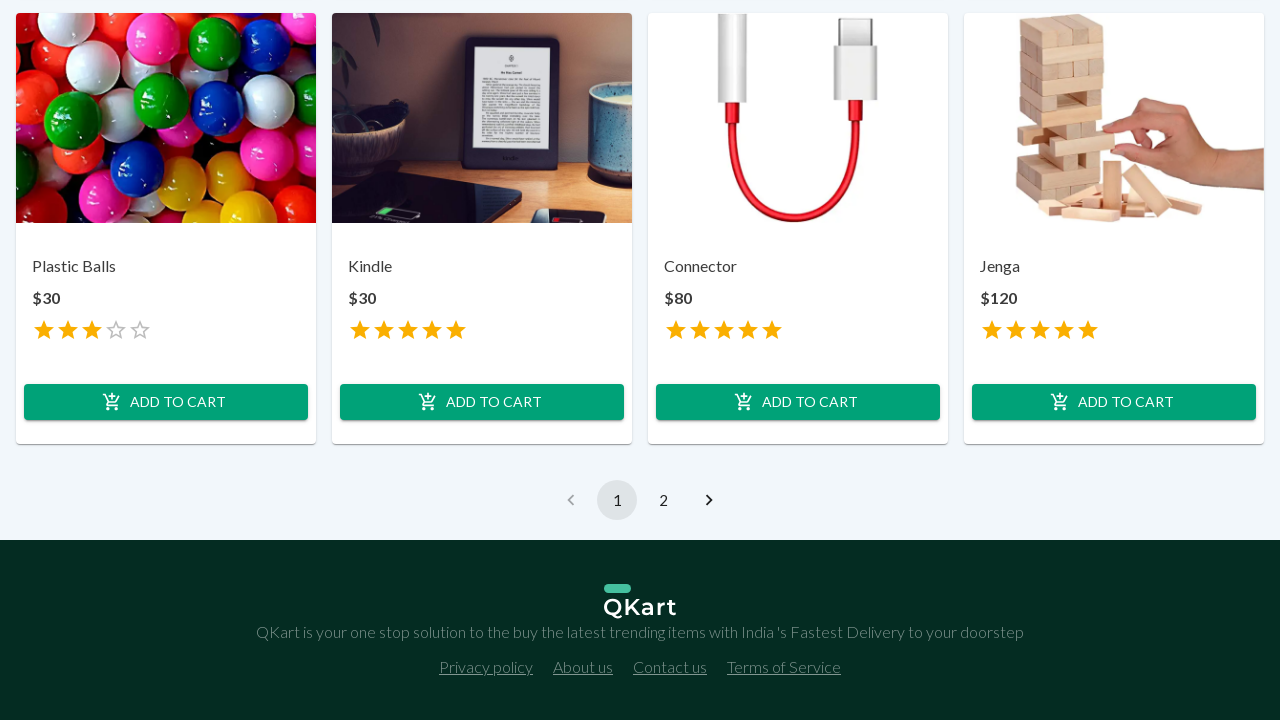

Privacy Policy page loaded
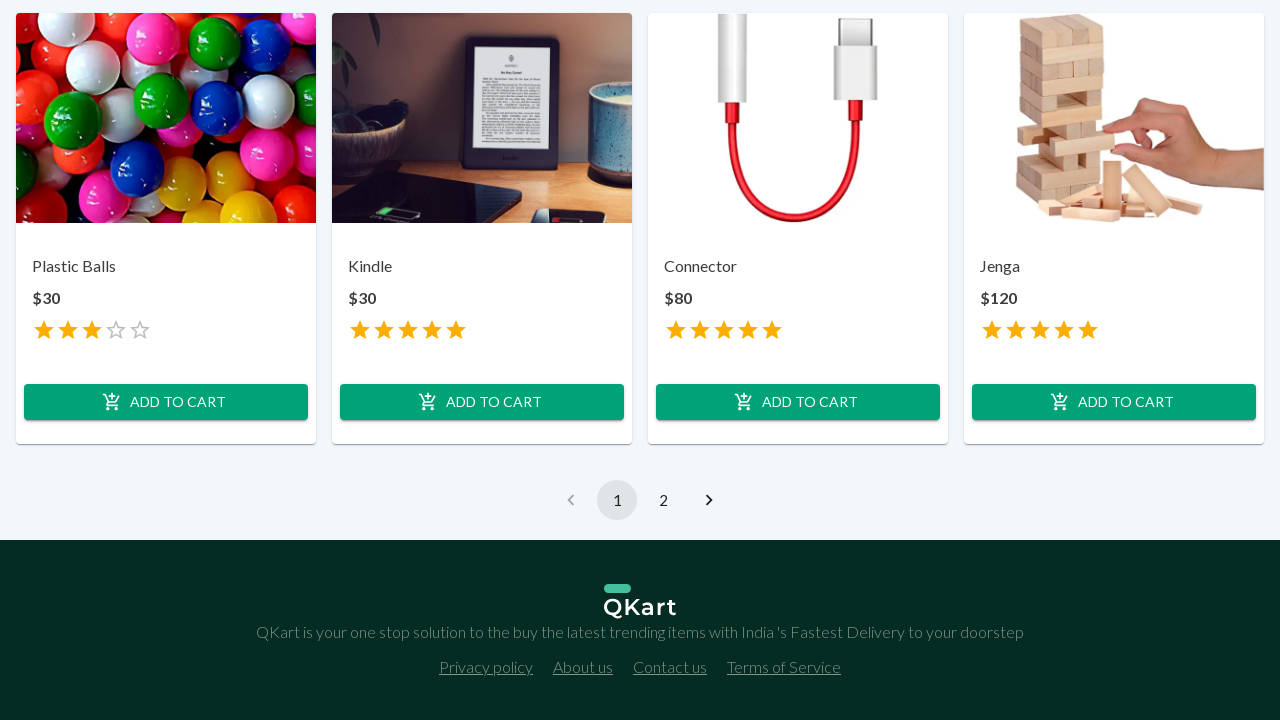

Privacy Policy heading verified and displayed
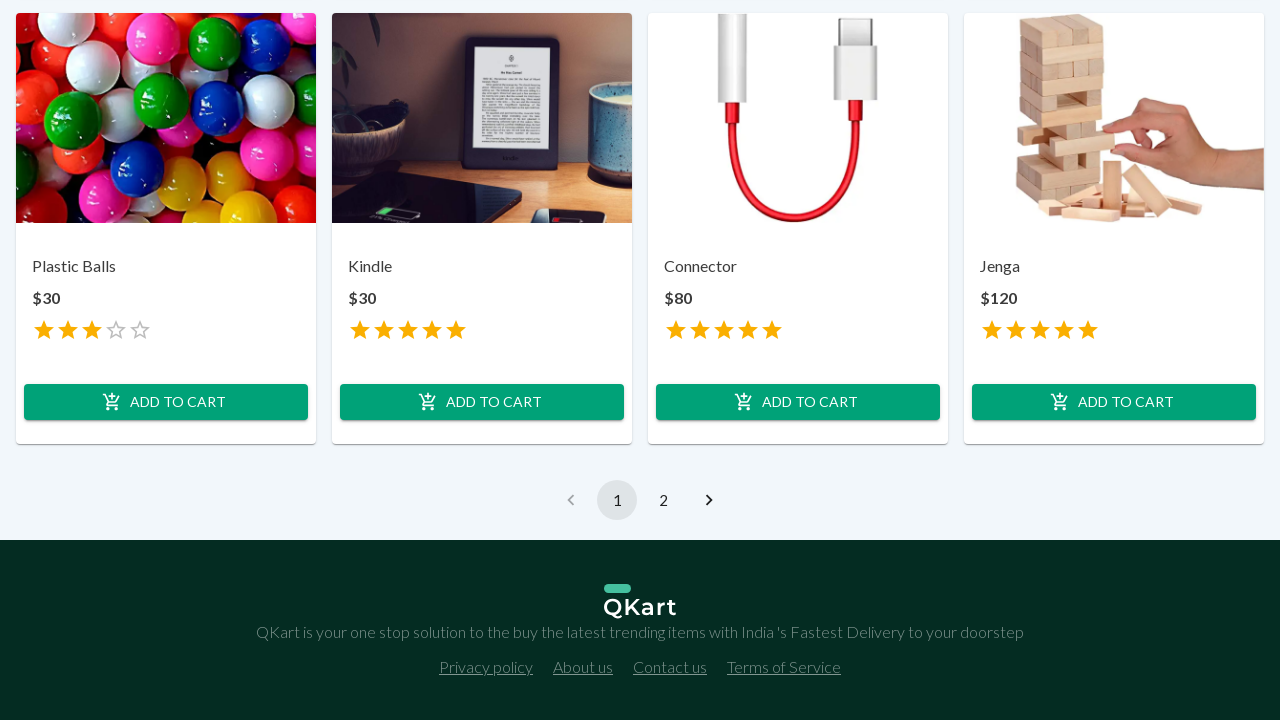

Scrolled to bottom of original page again
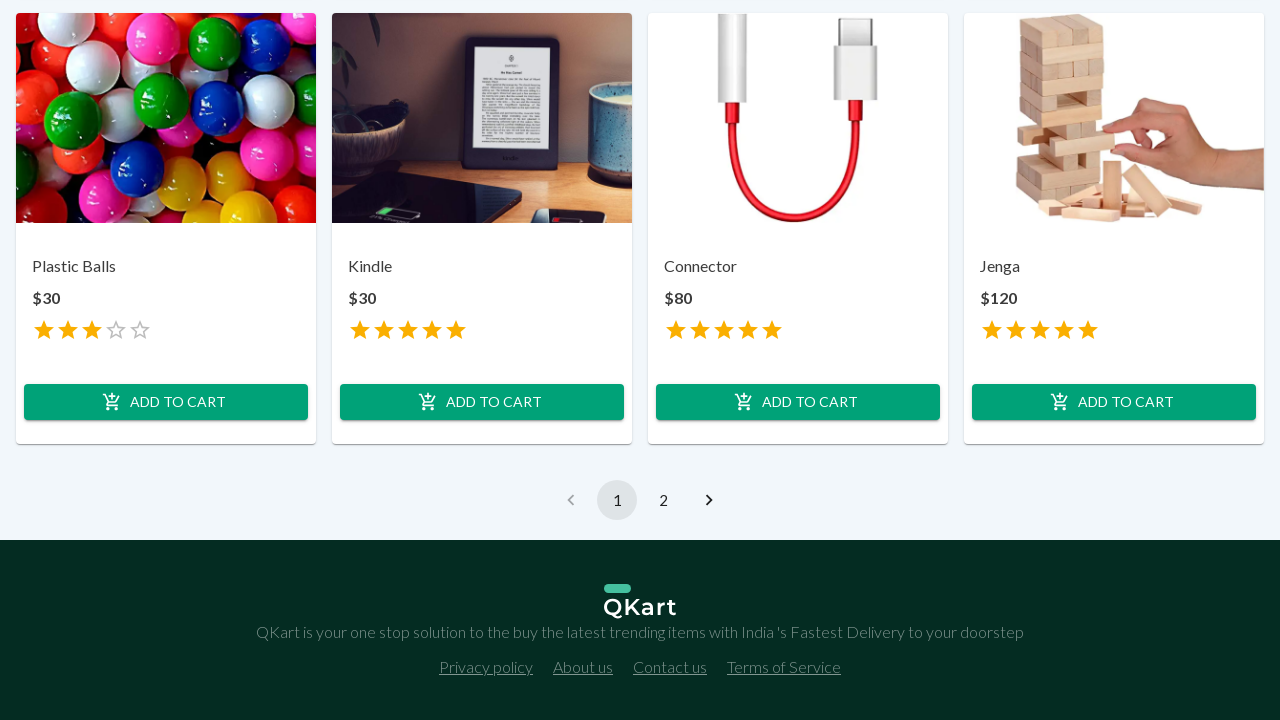

Clicked Terms of Service link at (784, 667) on a:text('Terms of Service')
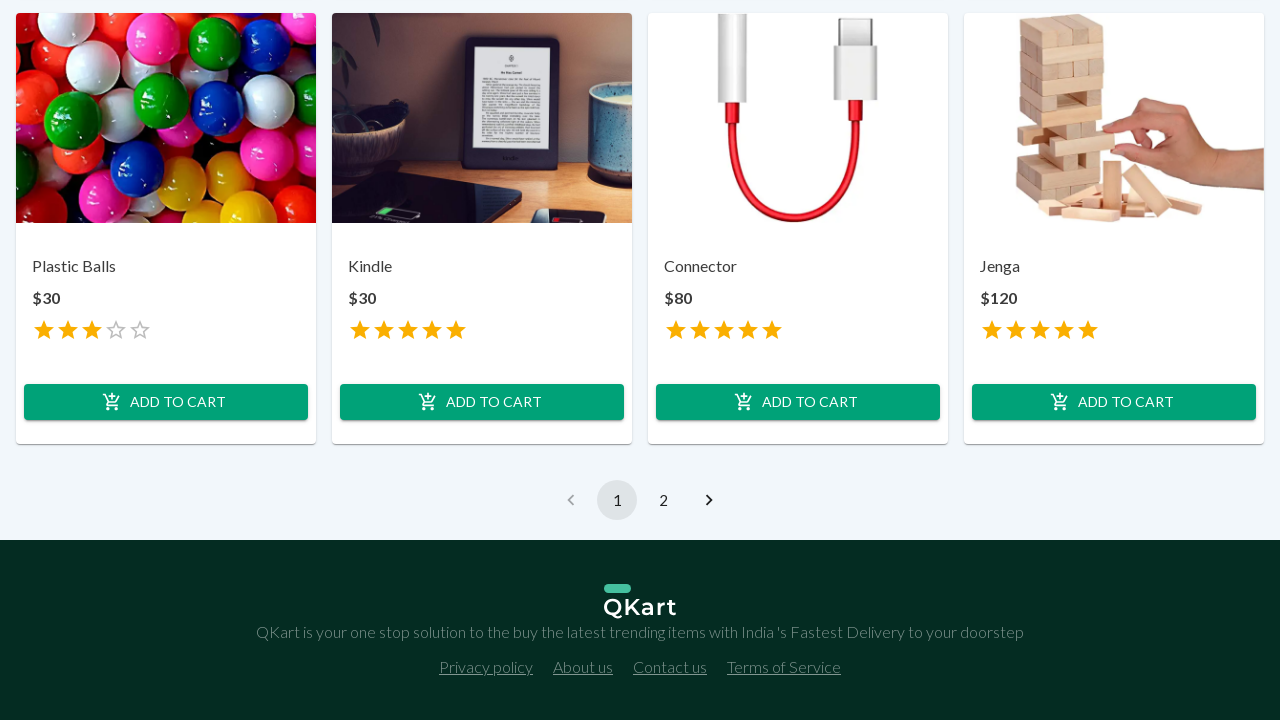

New Terms of Service tab opened at (784, 667) on a:text('Terms of Service')
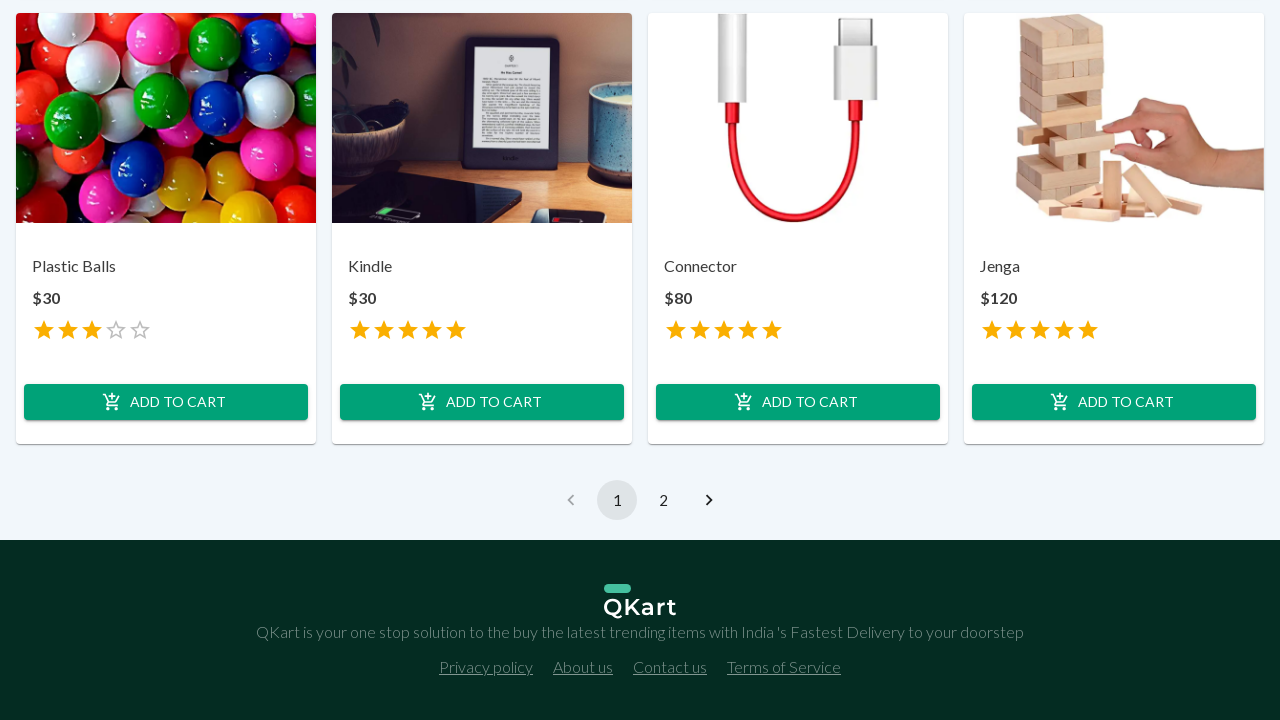

Terms of Service page loaded
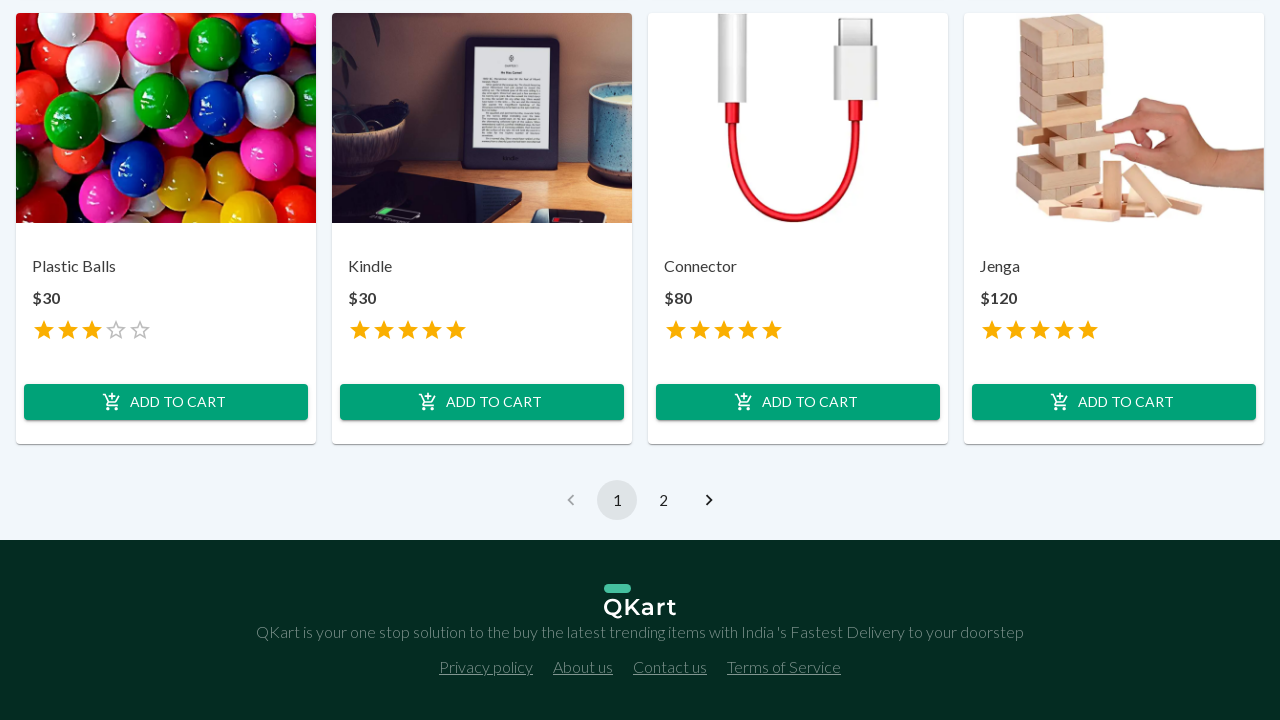

Terms of Service heading verified and displayed
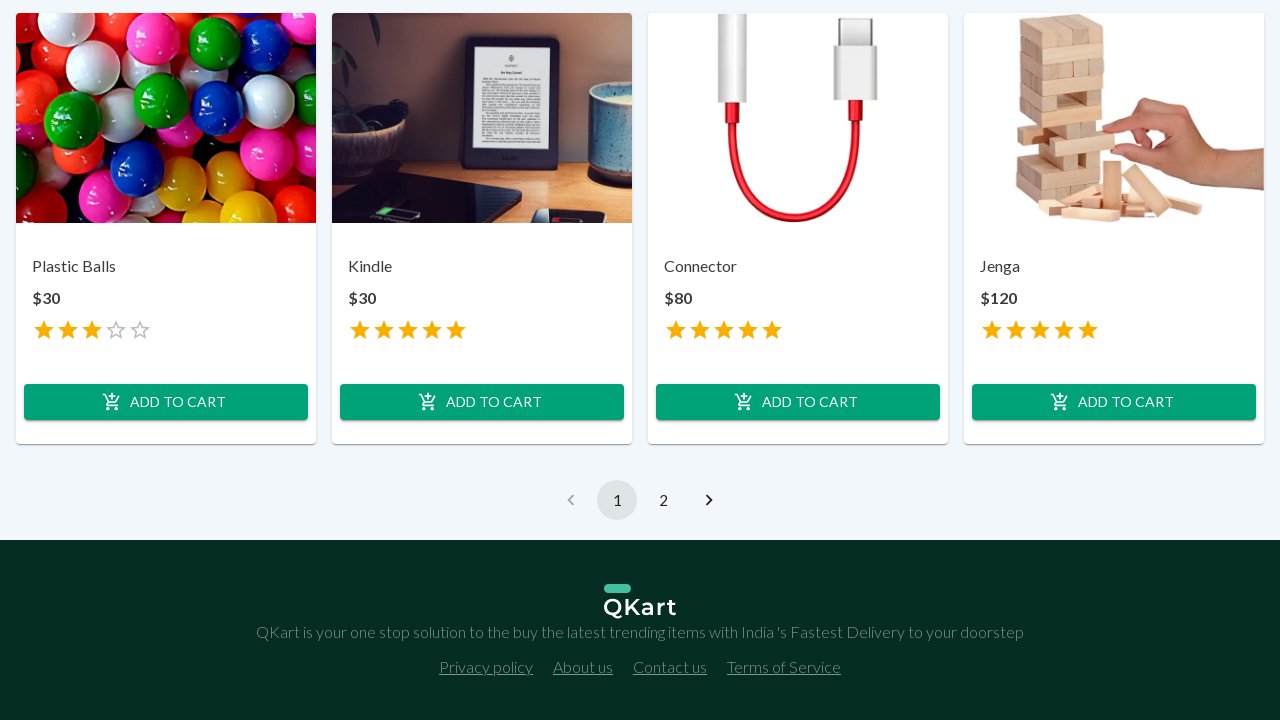

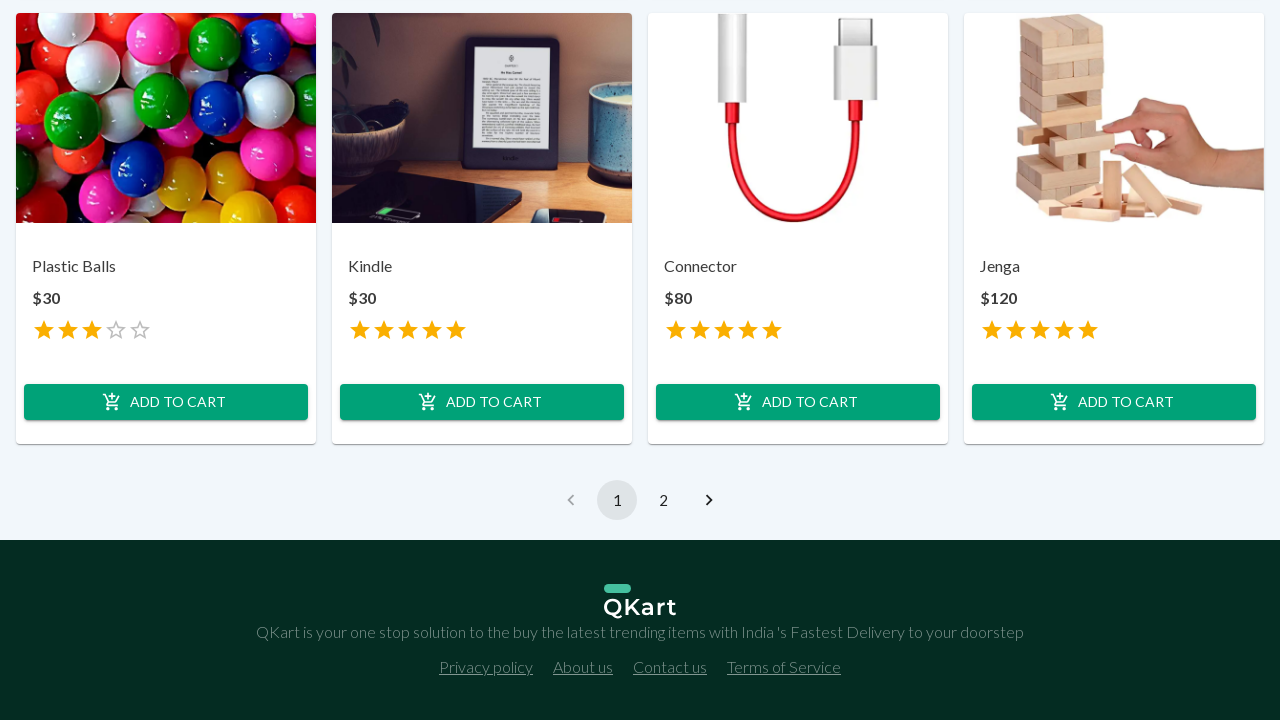